Tests window handling by clicking a button to open new window, verifying content in the new window, then closing it.

Starting URL: https://demoqa.com/browser-windows

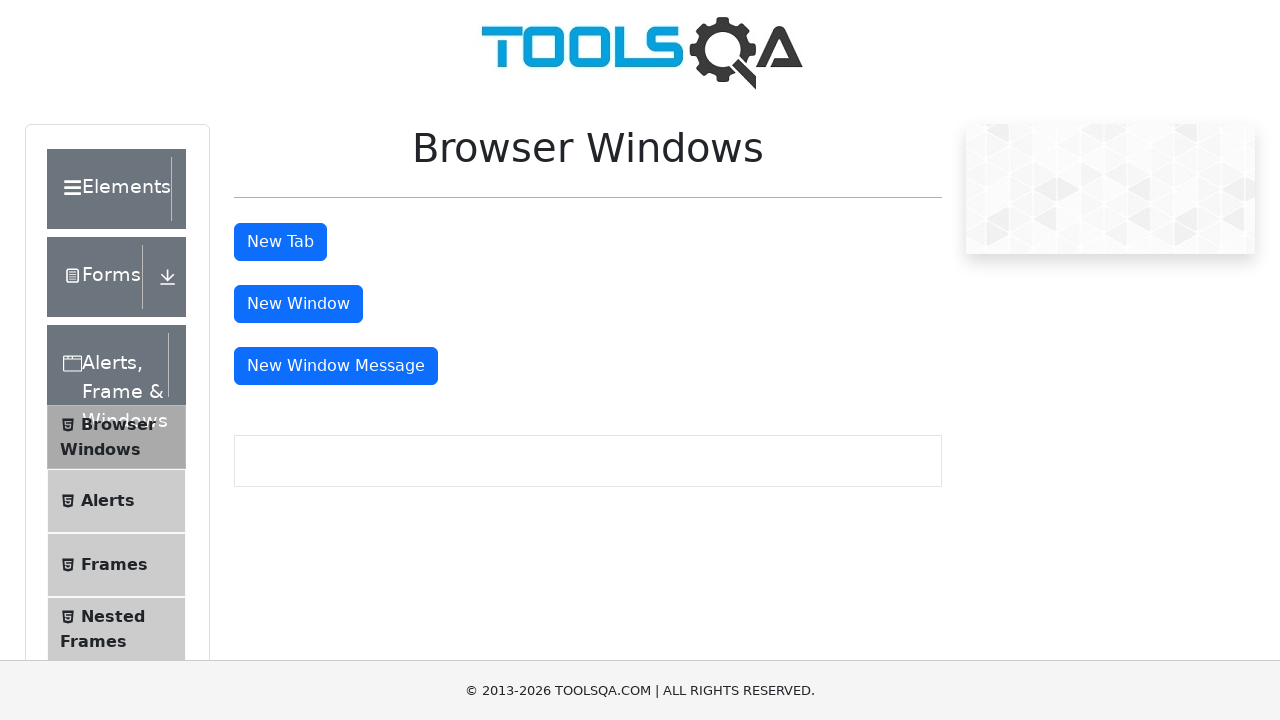

Scrolled down using PageDown key to reveal button
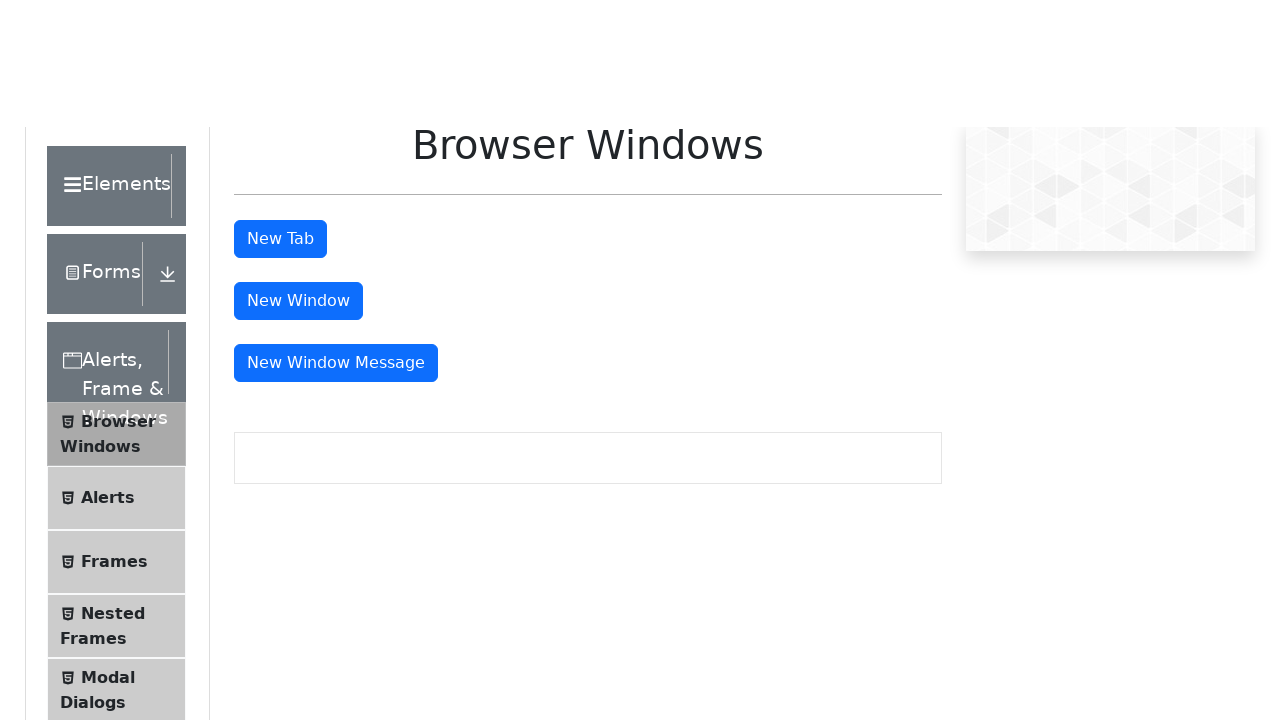

Clicked button to open new window at (298, 304) on button#windowButton
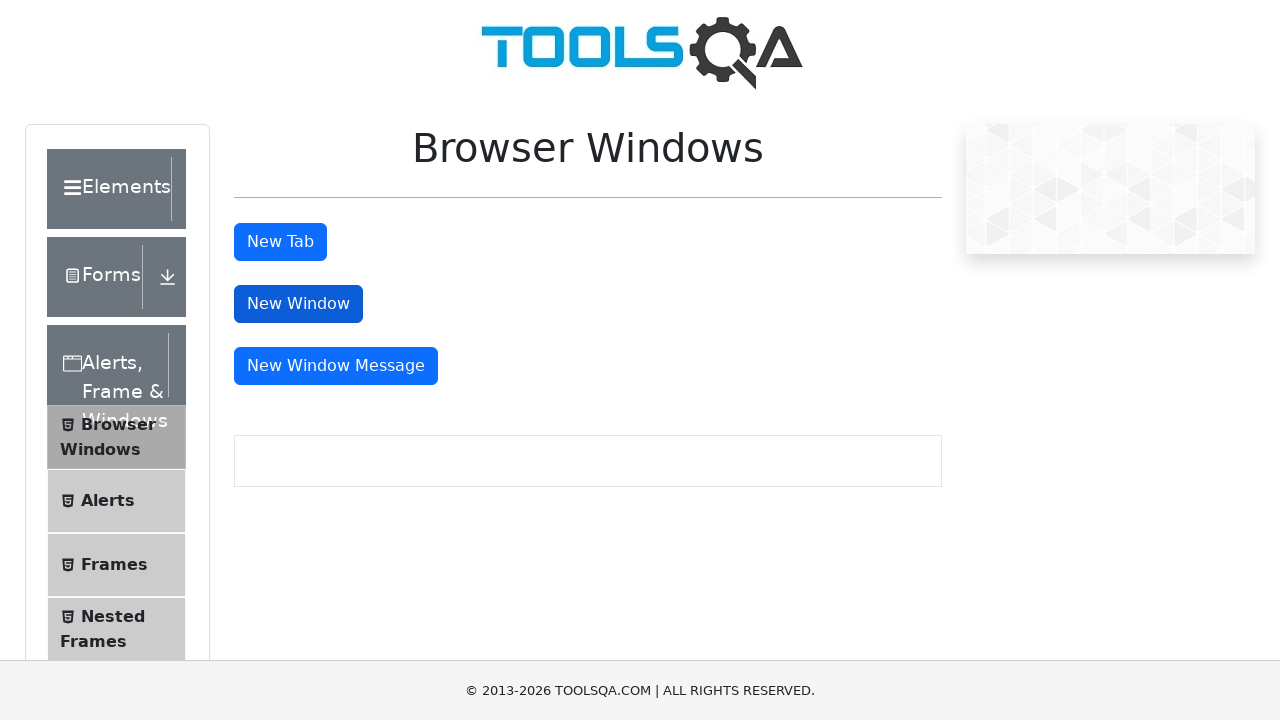

Switched to new window
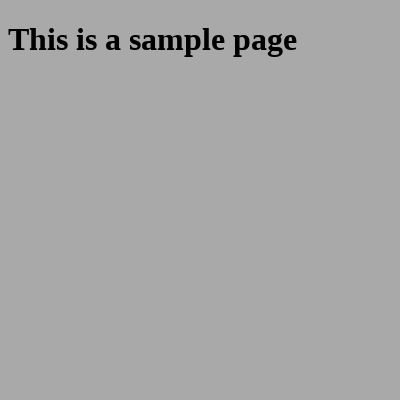

Verified 'This is a sample page' heading is visible in new window
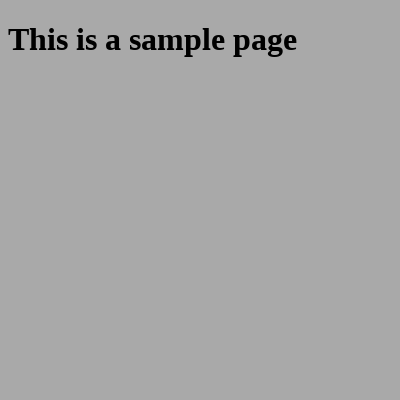

Closed the new window
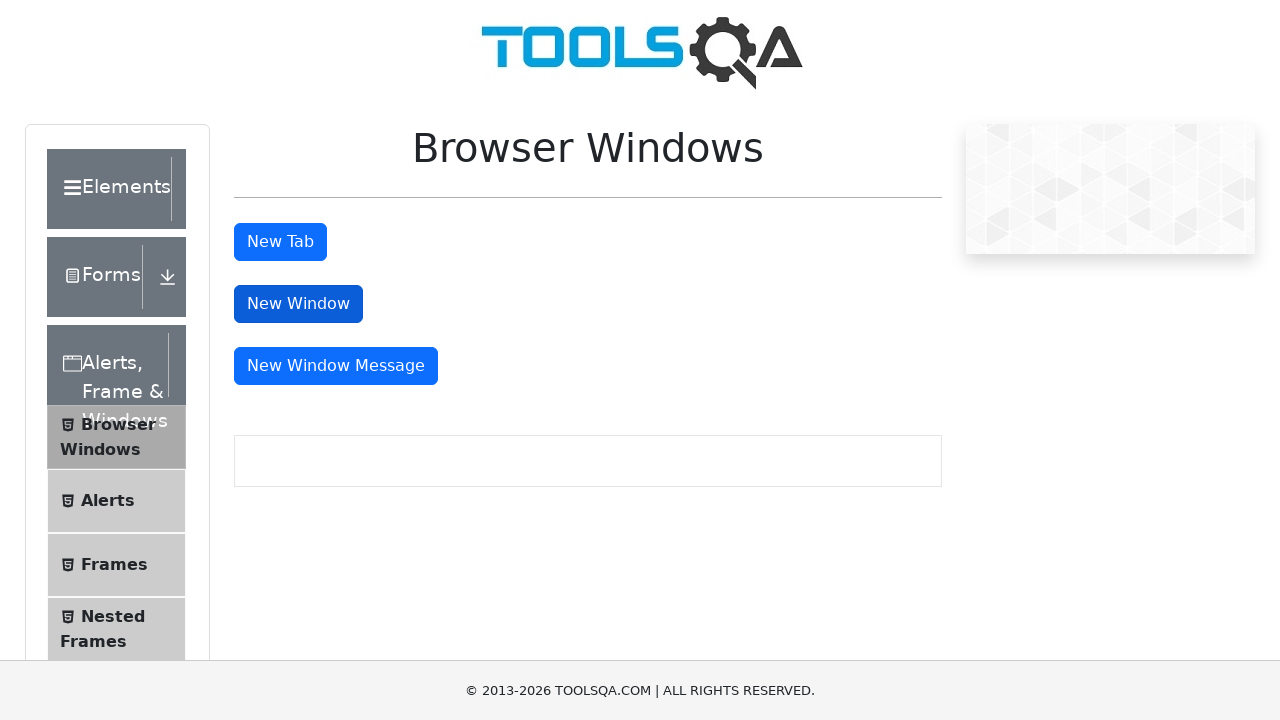

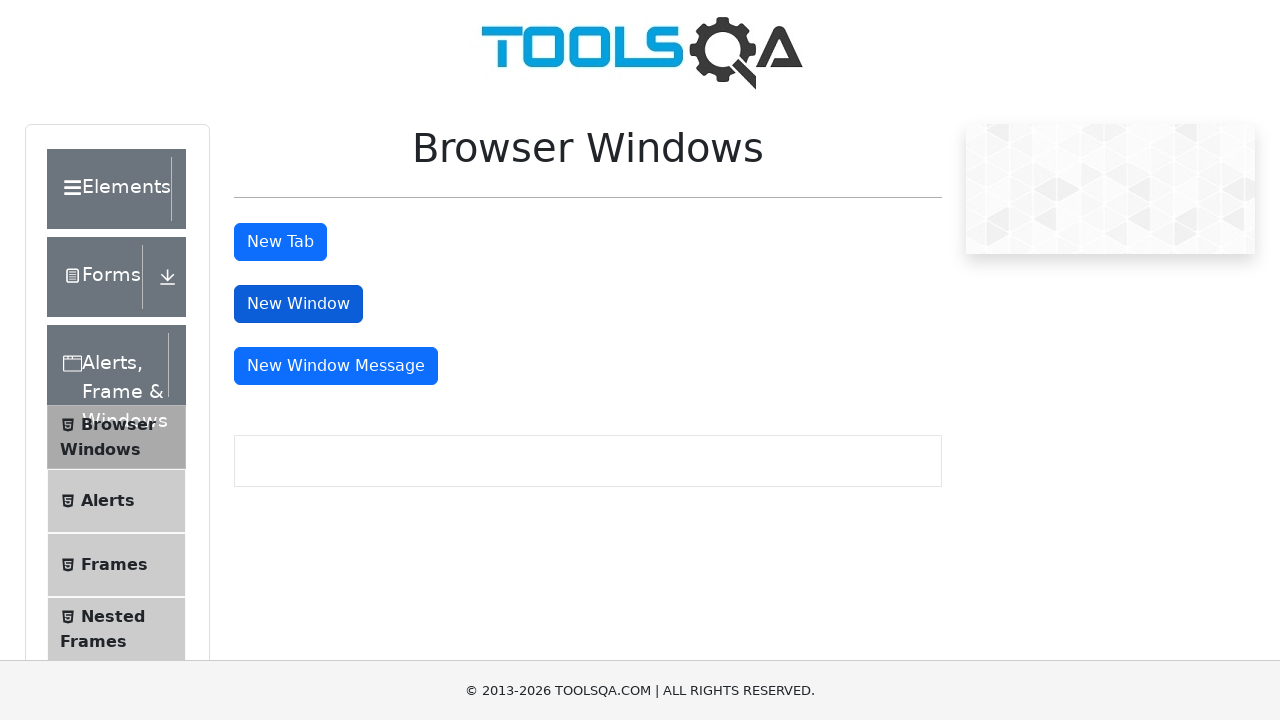